Tests checkbox functionality on a practice automation site by locating all checkboxes and clicking on a subset of them (starting from the 6th checkbox onwards).

Starting URL: https://testautomationpractice.blogspot.com/

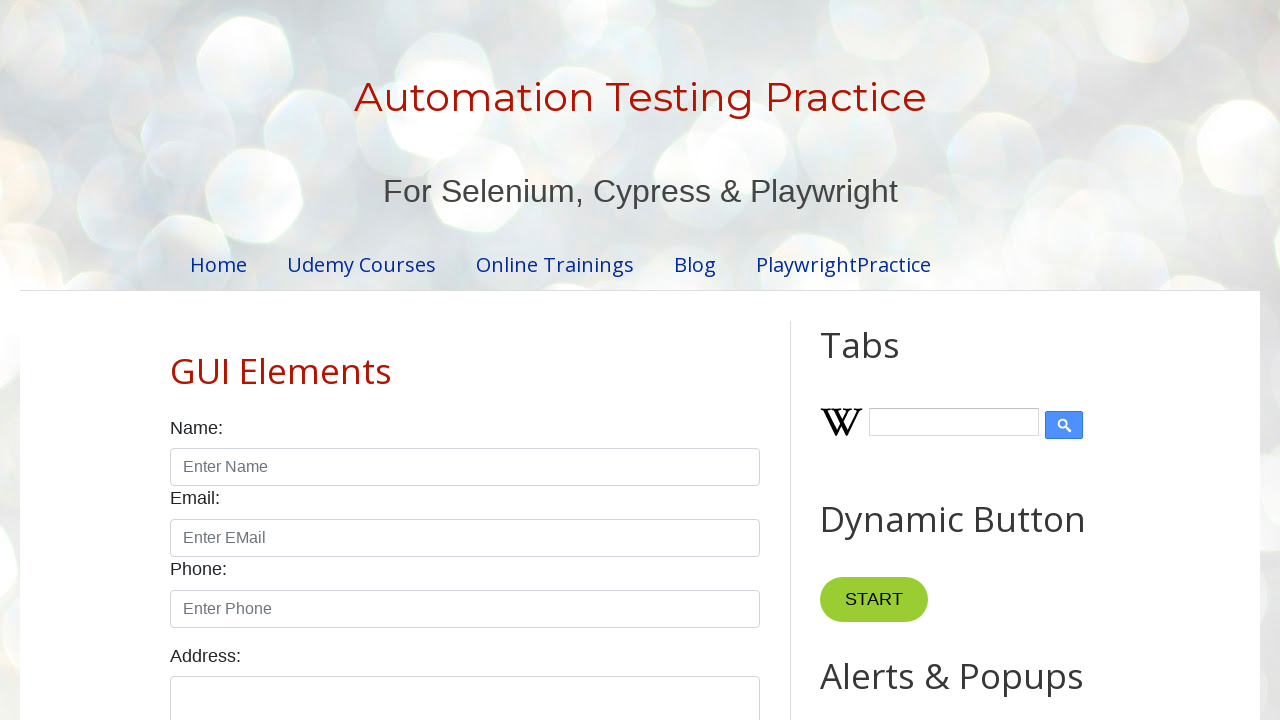

Waited for checkboxes to load on the page
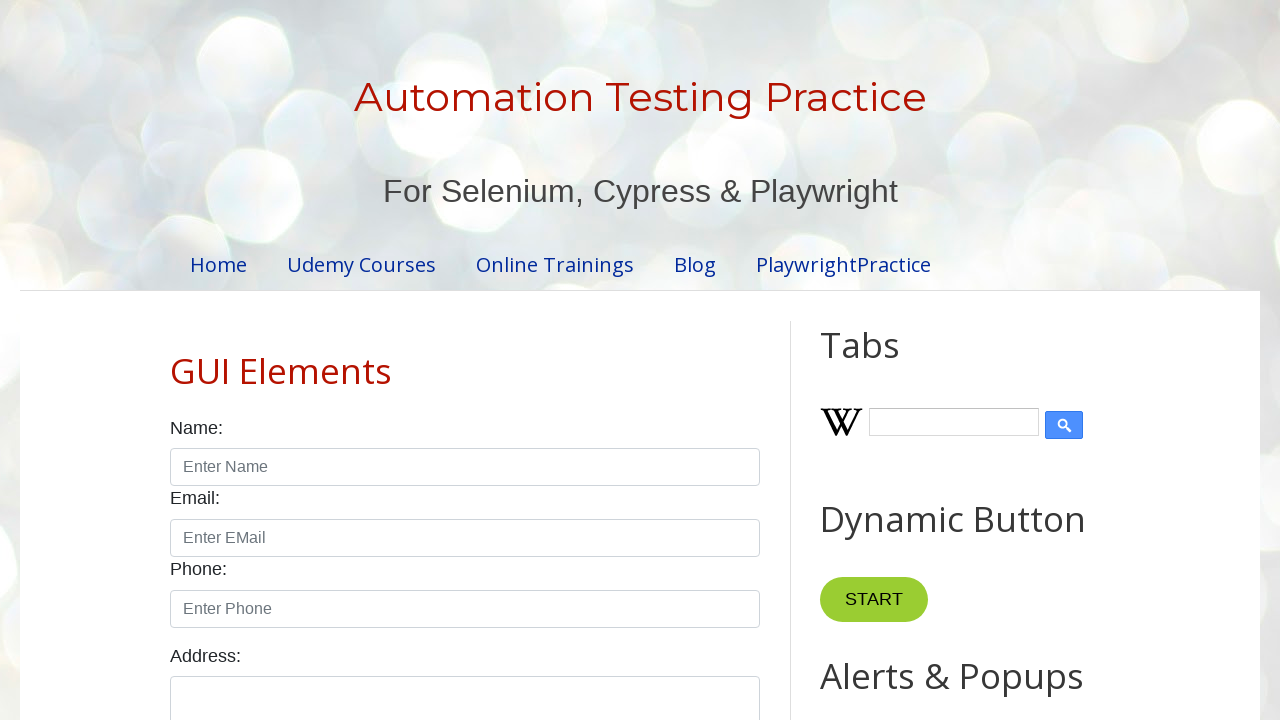

Located all checkboxes on the page
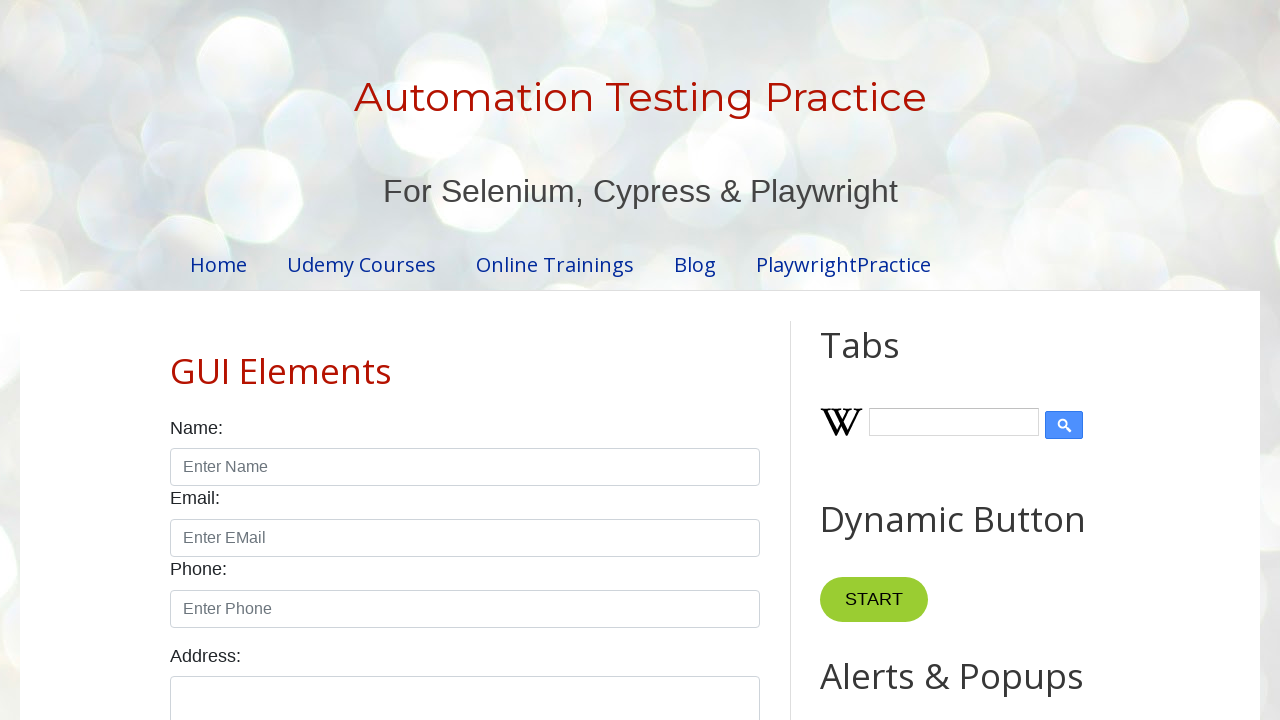

Clicked checkbox at index 5 (checkbox #6) at (176, 361) on input[type='checkbox'] >> nth=5
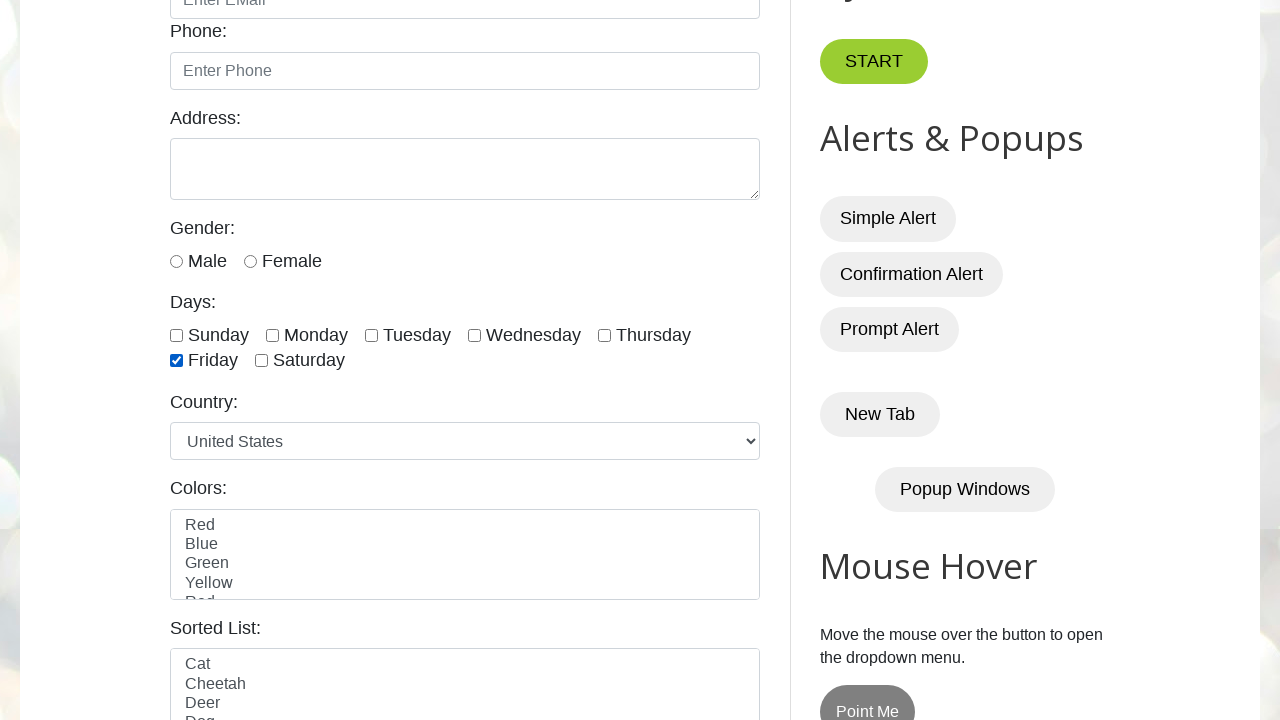

Clicked checkbox at index 6 (checkbox #7) at (262, 361) on input[type='checkbox'] >> nth=6
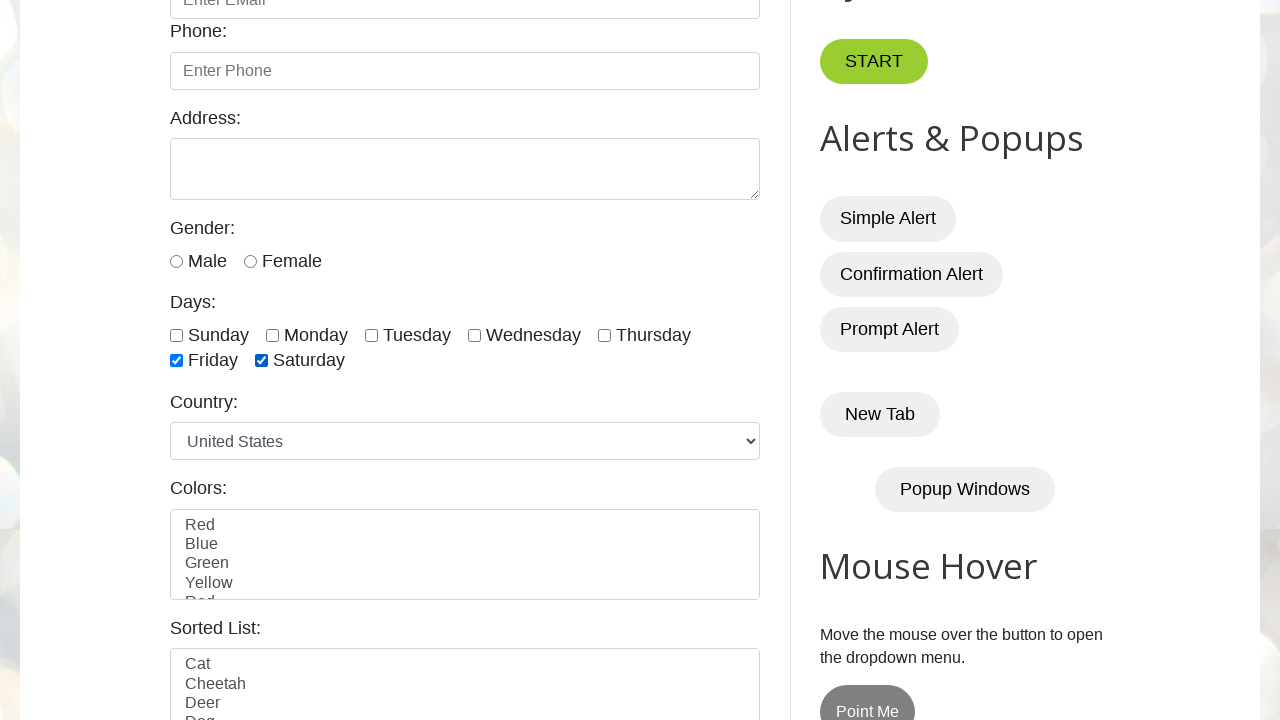

Clicked checkbox at index 7 (checkbox #8) at (651, 361) on input[type='checkbox'] >> nth=7
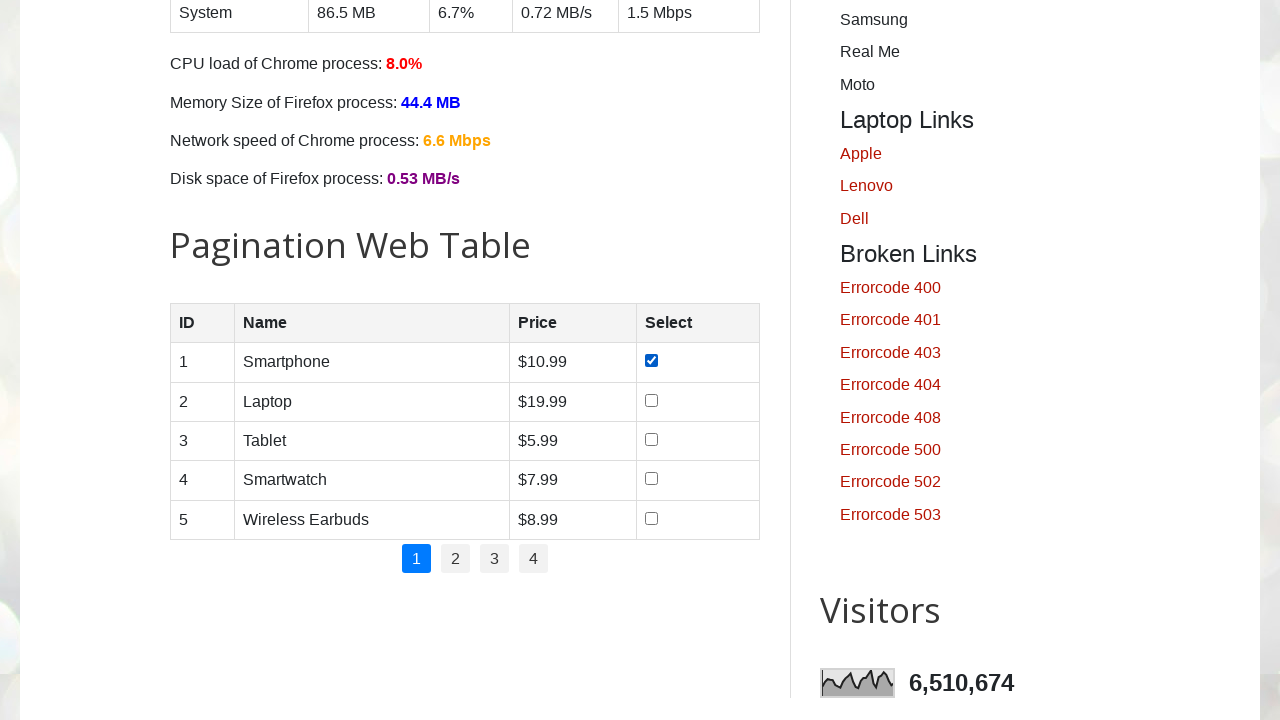

Clicked checkbox at index 8 (checkbox #9) at (651, 400) on input[type='checkbox'] >> nth=8
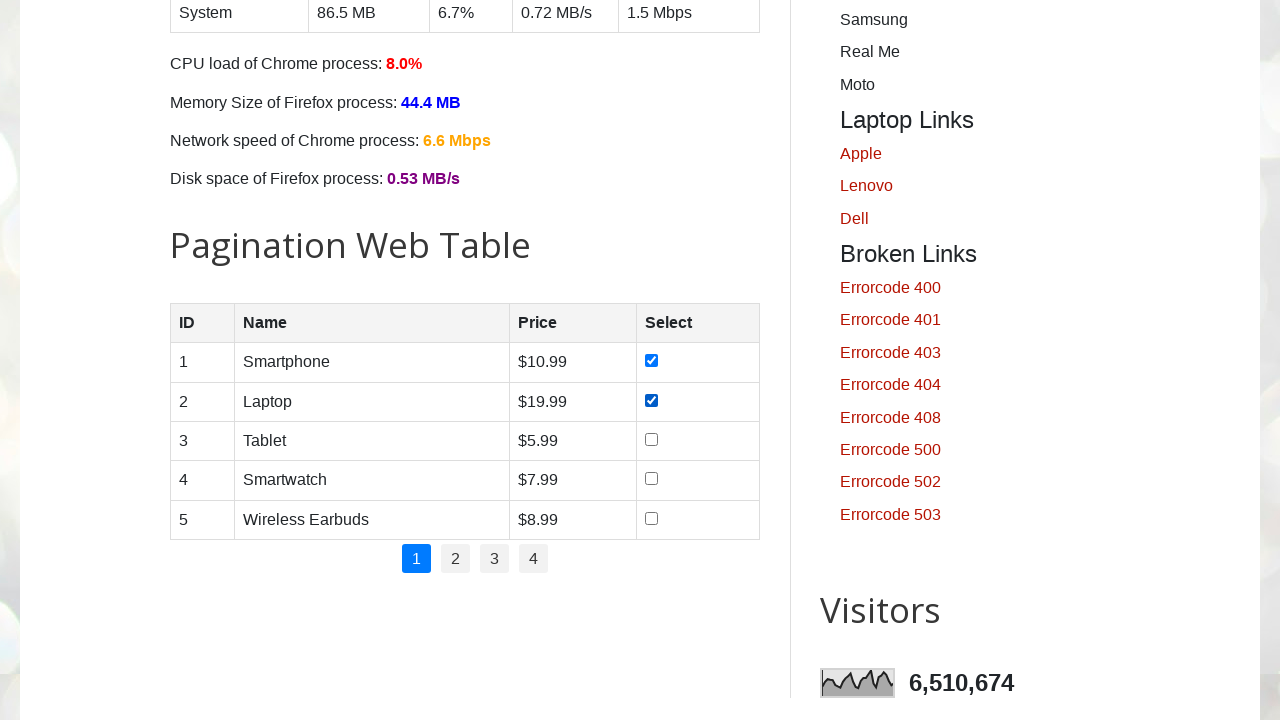

Clicked checkbox at index 9 (checkbox #10) at (651, 439) on input[type='checkbox'] >> nth=9
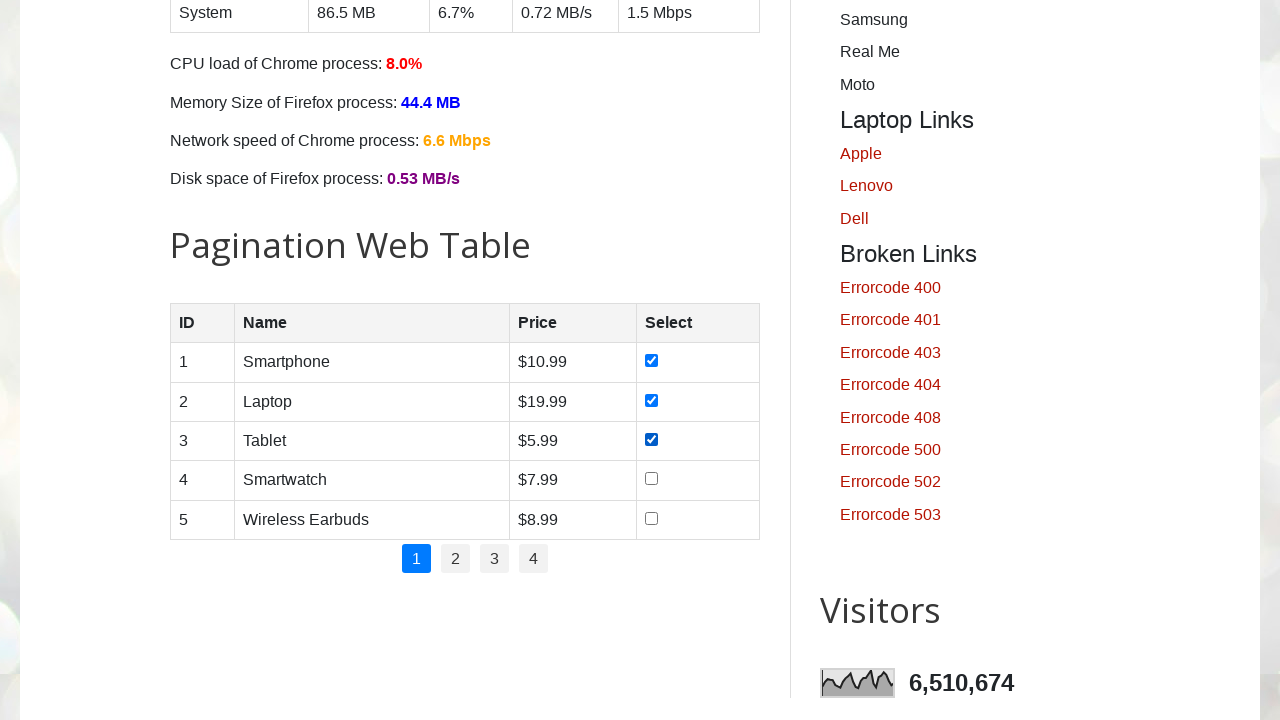

Clicked checkbox at index 10 (checkbox #11) at (651, 479) on input[type='checkbox'] >> nth=10
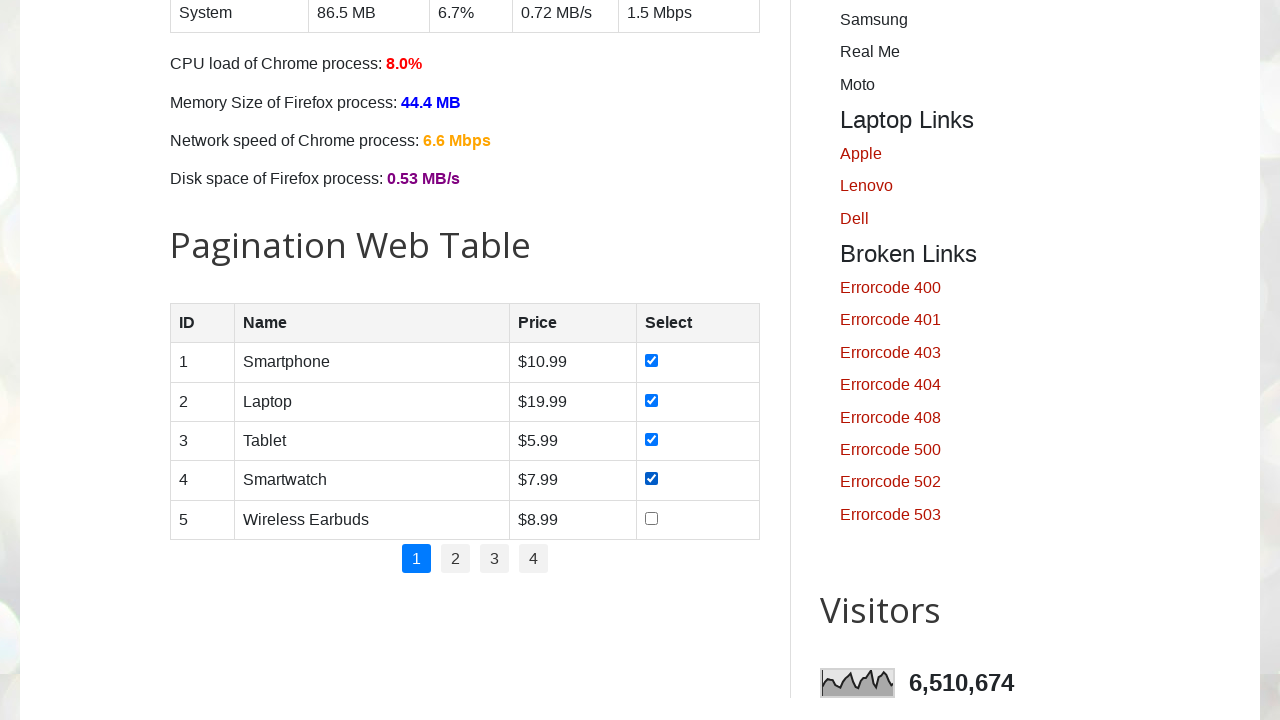

Clicked checkbox at index 11 (checkbox #12) at (651, 518) on input[type='checkbox'] >> nth=11
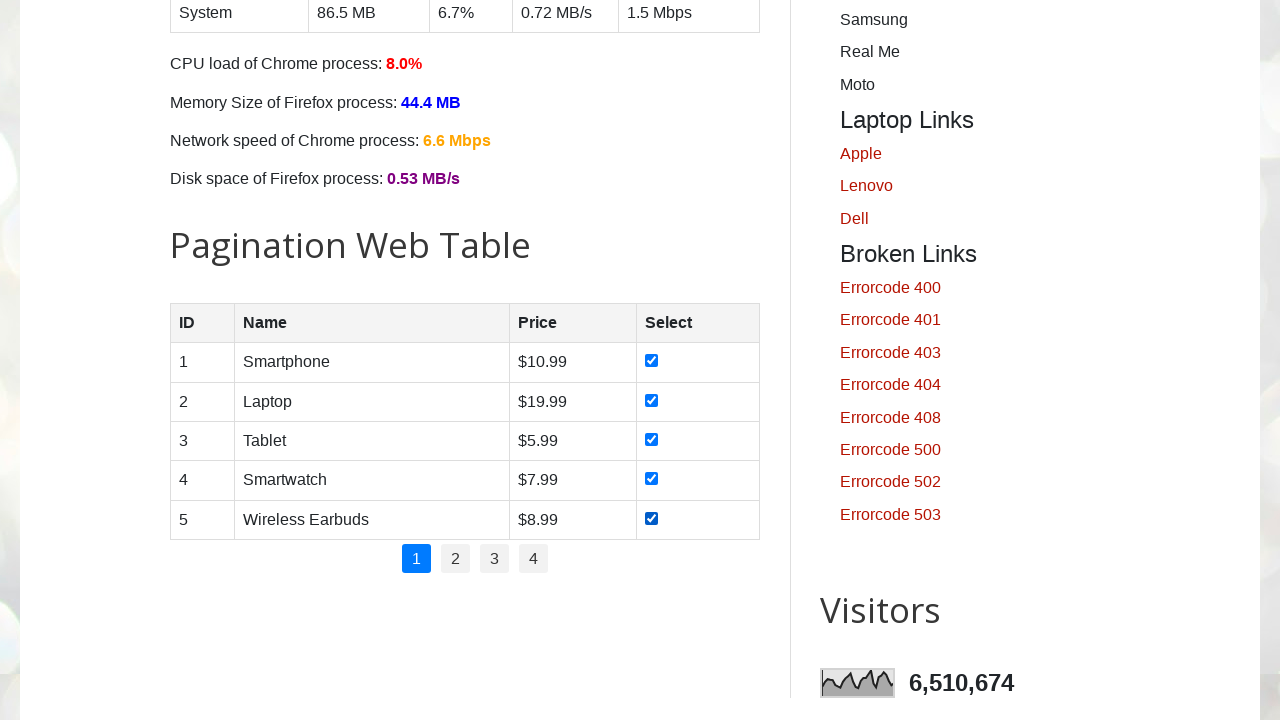

Clicked checkbox at index 12 (checkbox #13) at (674, 361) on input[type='checkbox'] >> nth=12
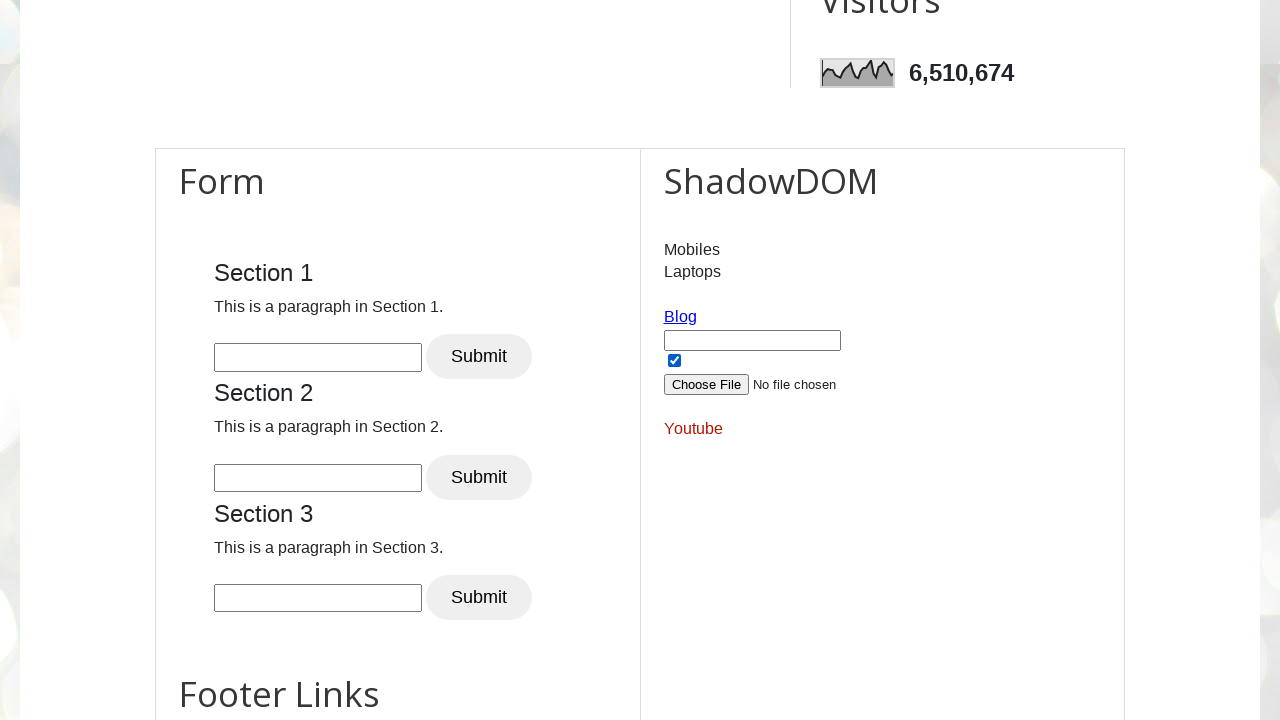

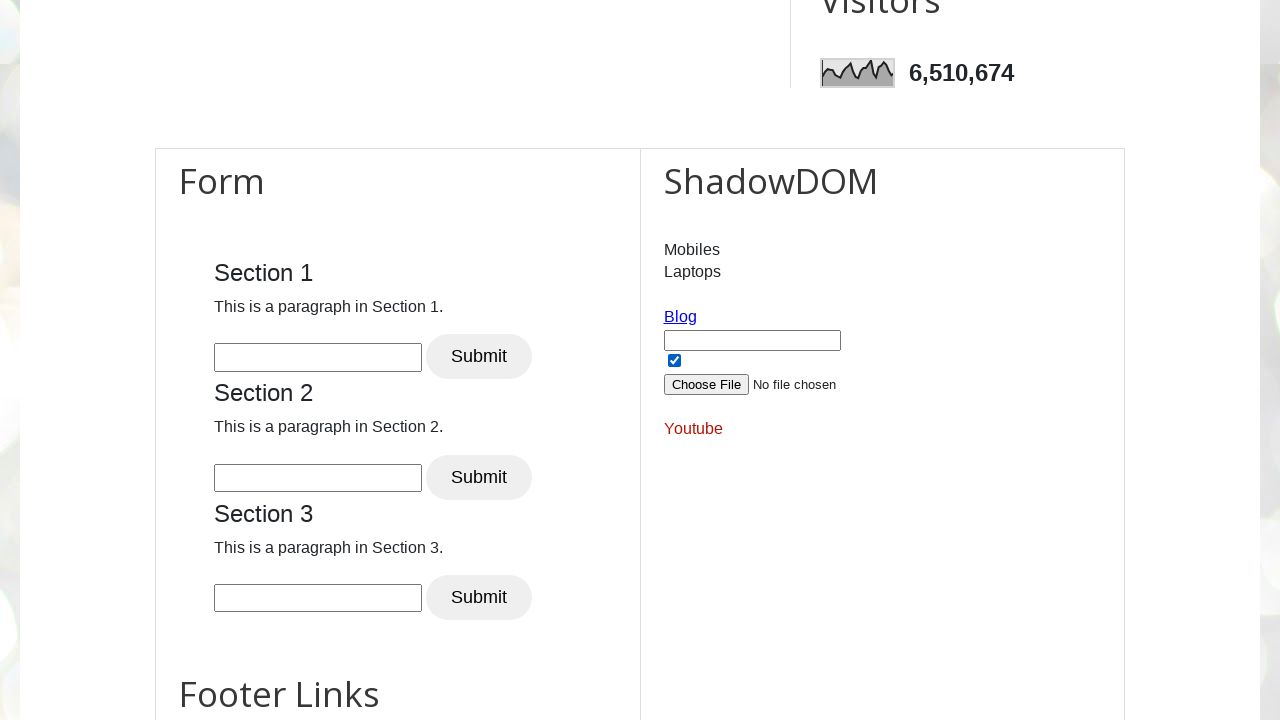